Tests dynamic controls by clicking the Remove button and waiting for the Add button to appear

Starting URL: https://the-internet.herokuapp.com/dynamic_controls

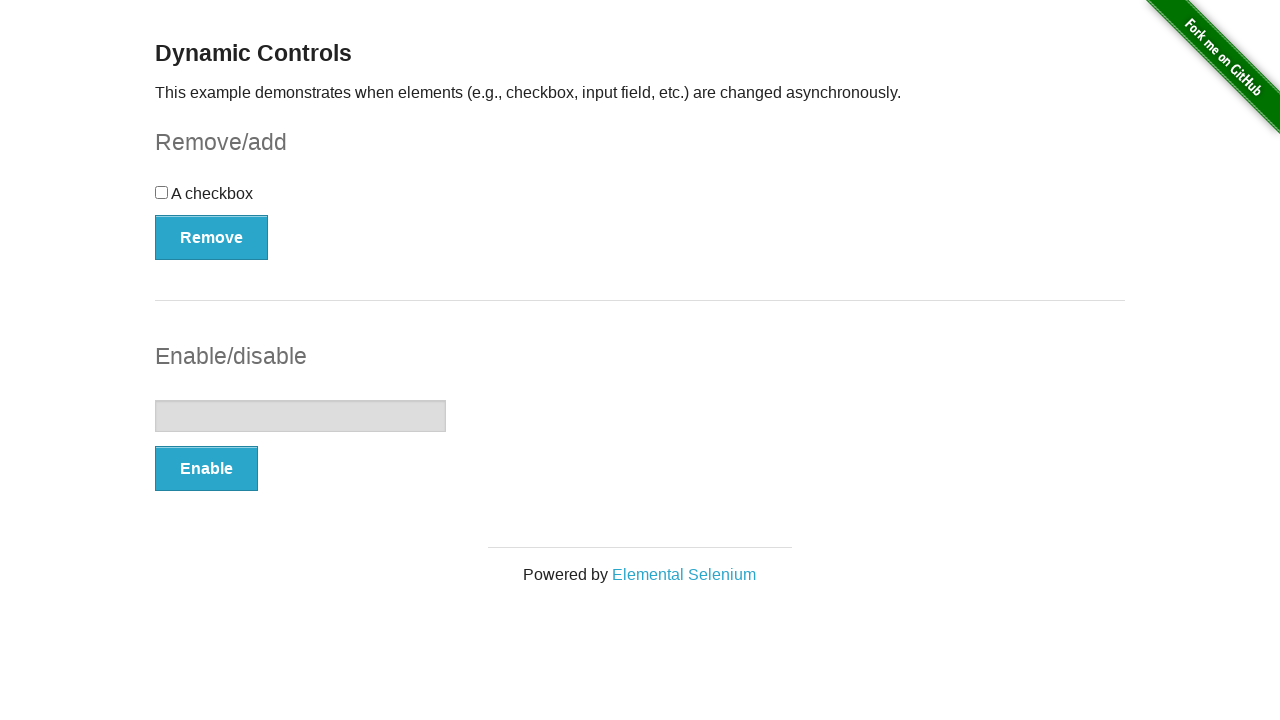

Clicked the Remove button at (212, 237) on xpath=//*[.='Remove']
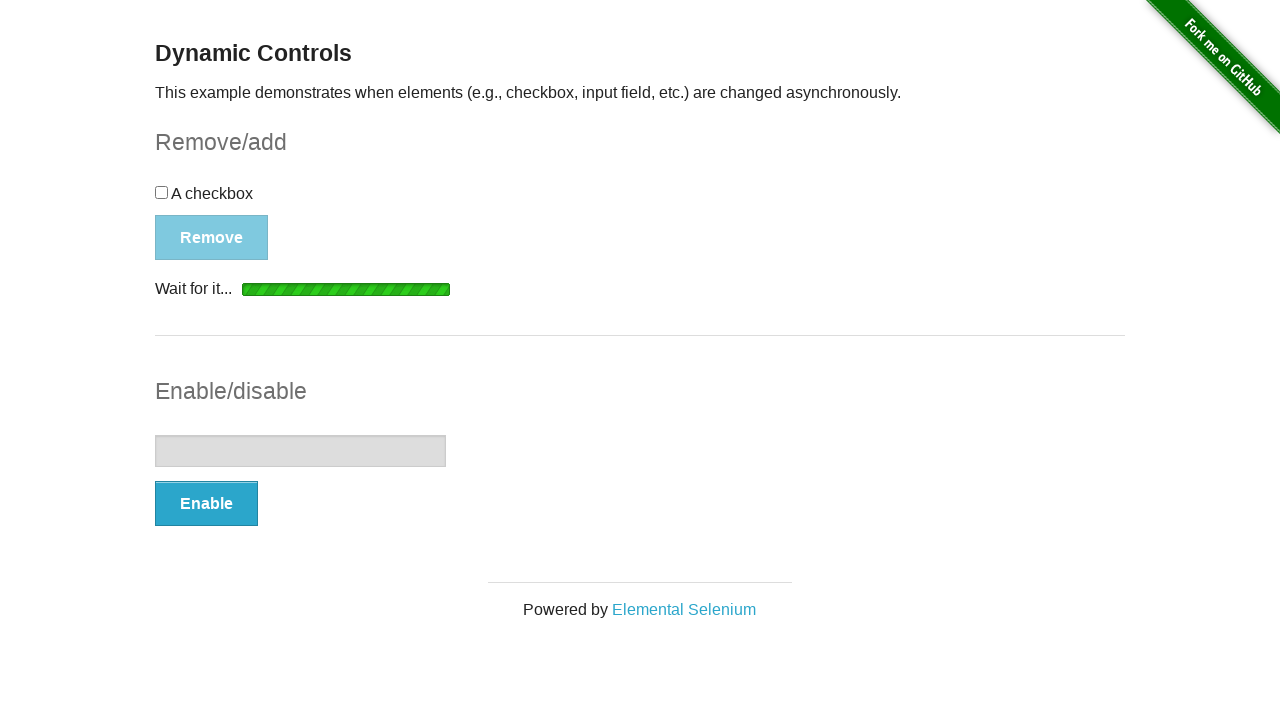

Add button appeared after removing the element
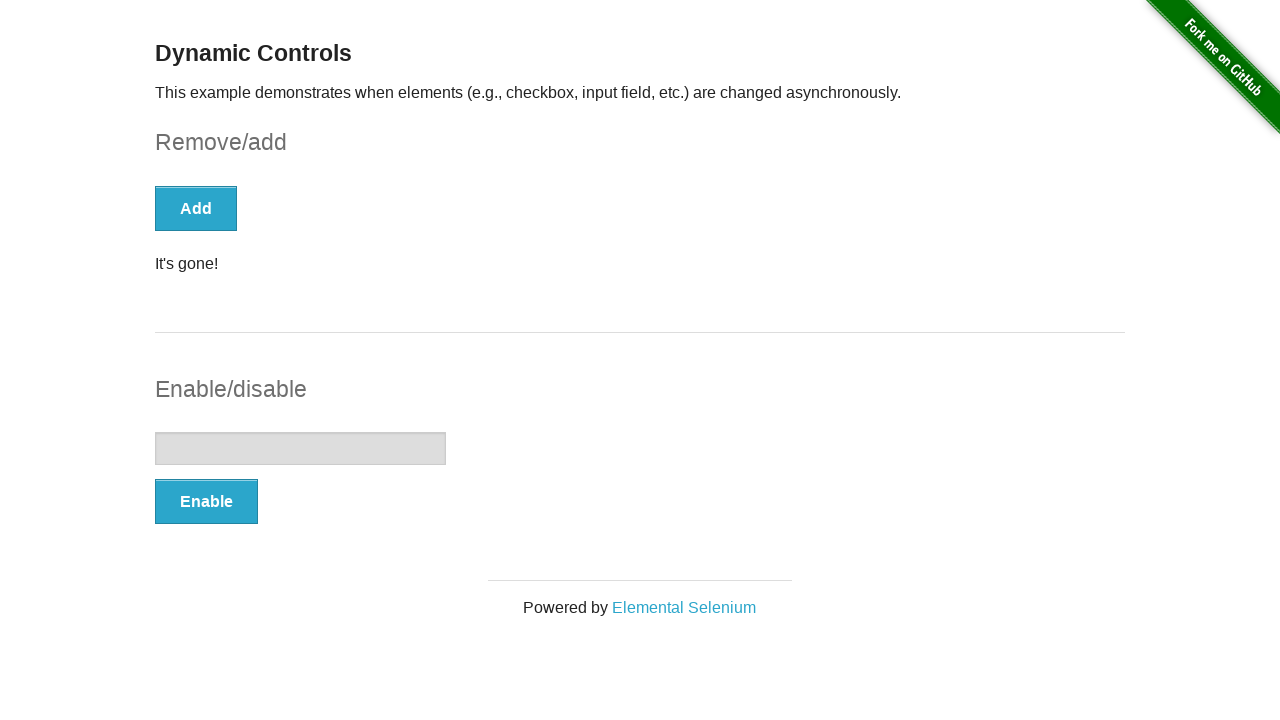

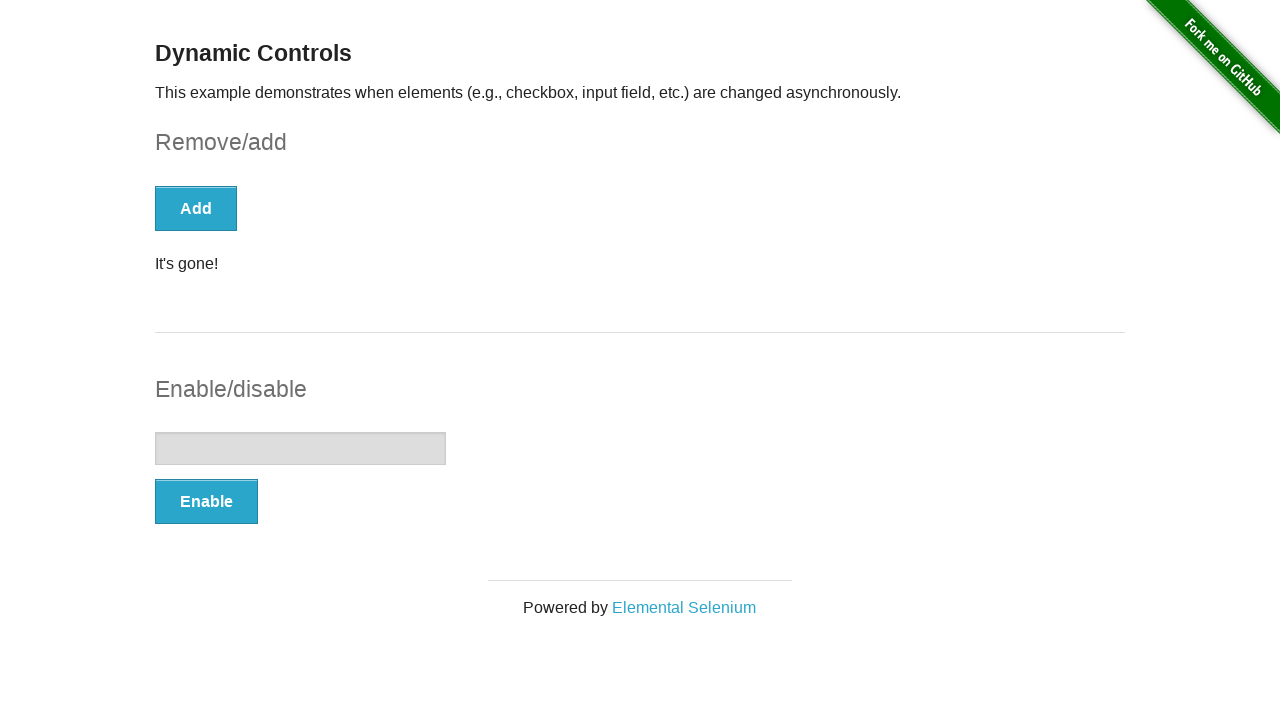